Tests dynamic dropdown functionality by clicking on origin station dropdown, selecting Chennai (MAA), then selecting Hyderabad (HYD) as the destination using parent-child relationship XPath selector.

Starting URL: https://rahulshettyacademy.com/dropdownsPractise/

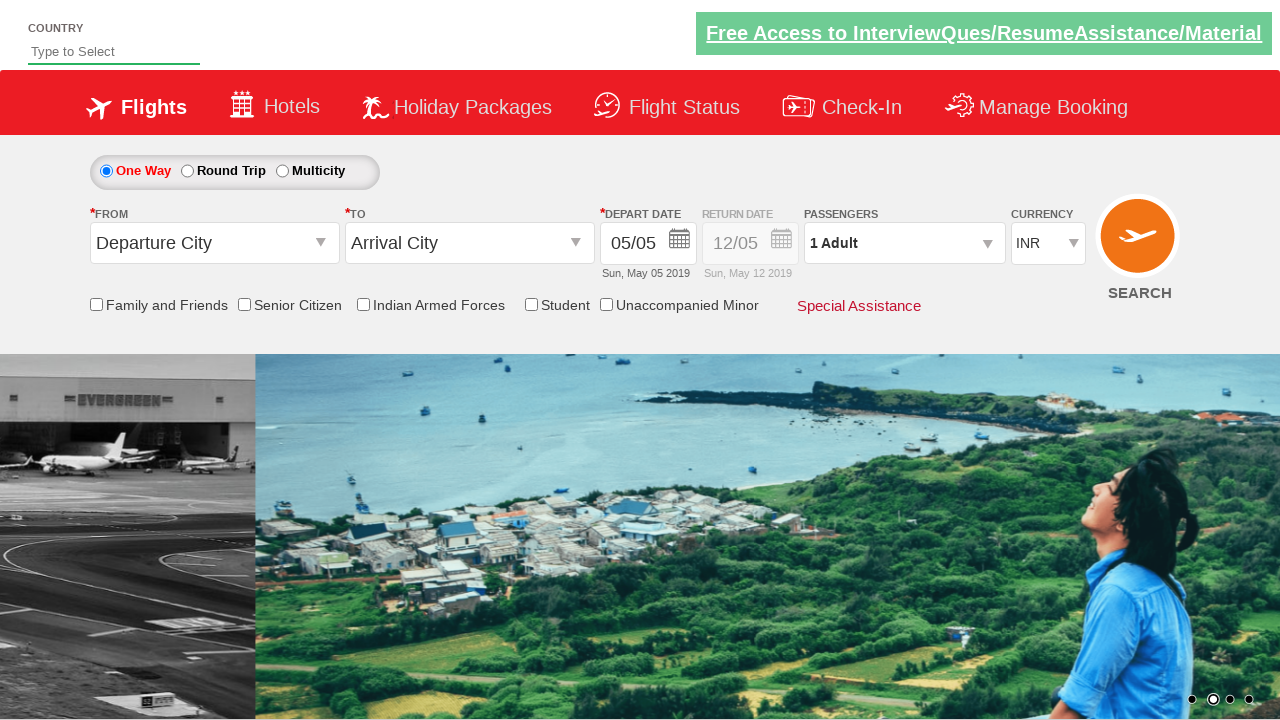

Clicked on origin station dropdown to open it at (214, 243) on xpath=//input[contains(@id,'originStation1_CTXT')]
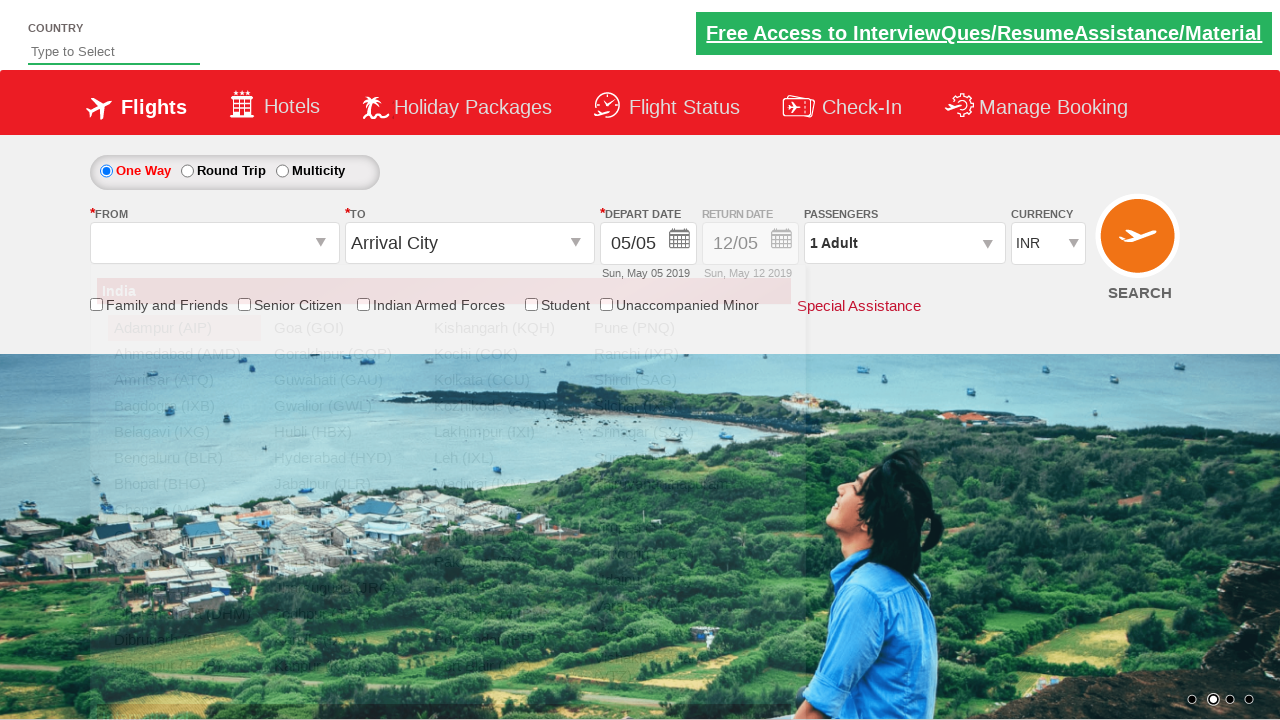

Selected Chennai (MAA) as origin station at (184, 510) on xpath=//a[@value='MAA']
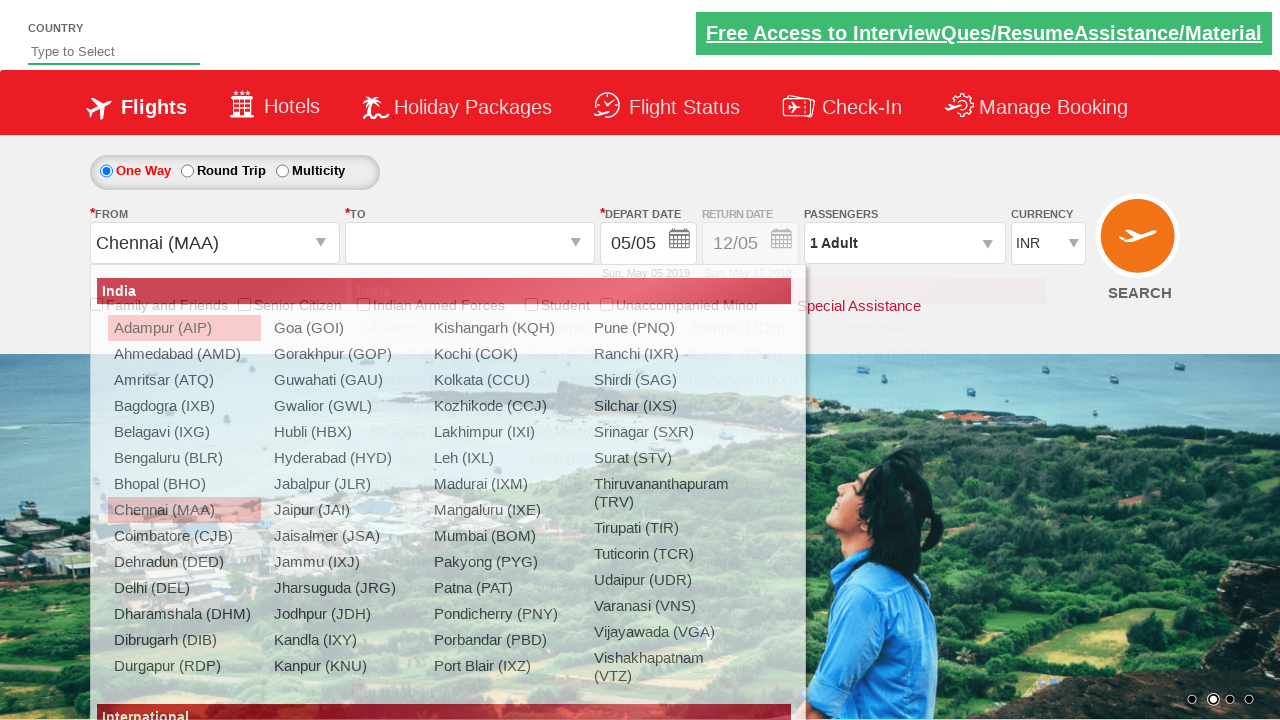

Waited 2 seconds for destination dropdown to be ready
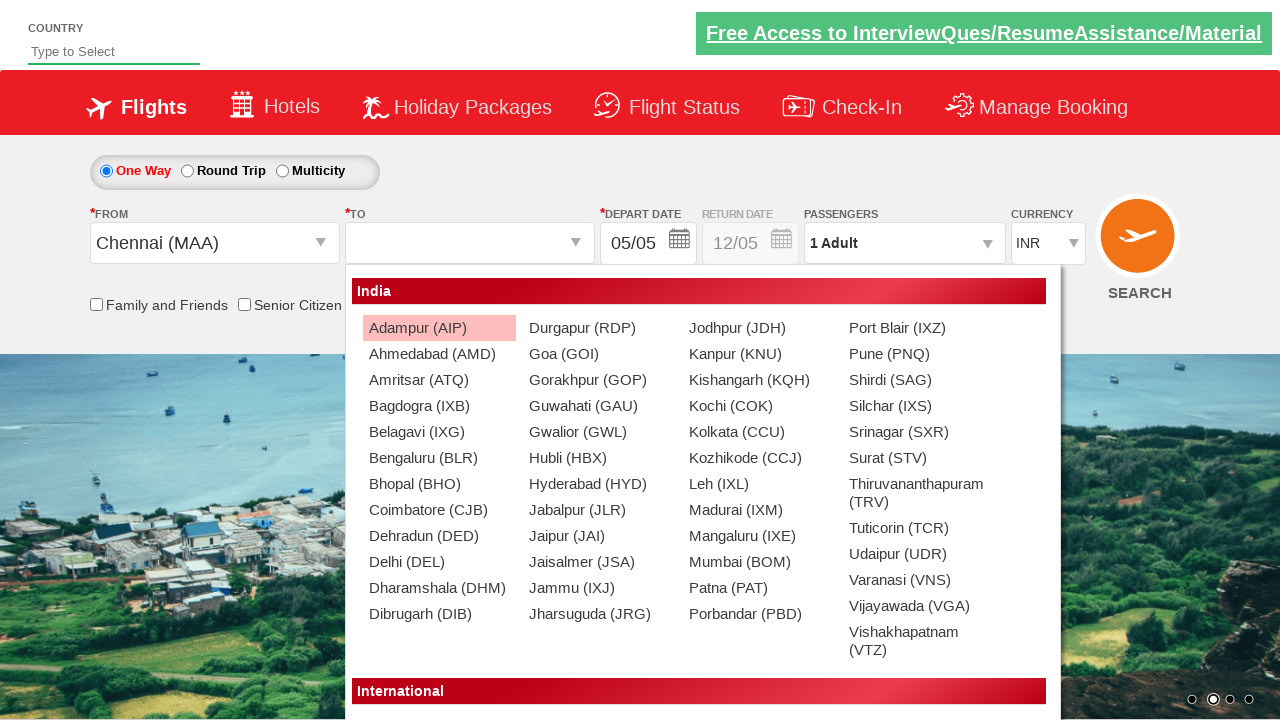

Selected Hyderabad (HYD) as destination station using parent-child XPath selector at (599, 484) on xpath=//div[contains(@id,'destinationStation1_CTNR')]//a[@value='HYD']
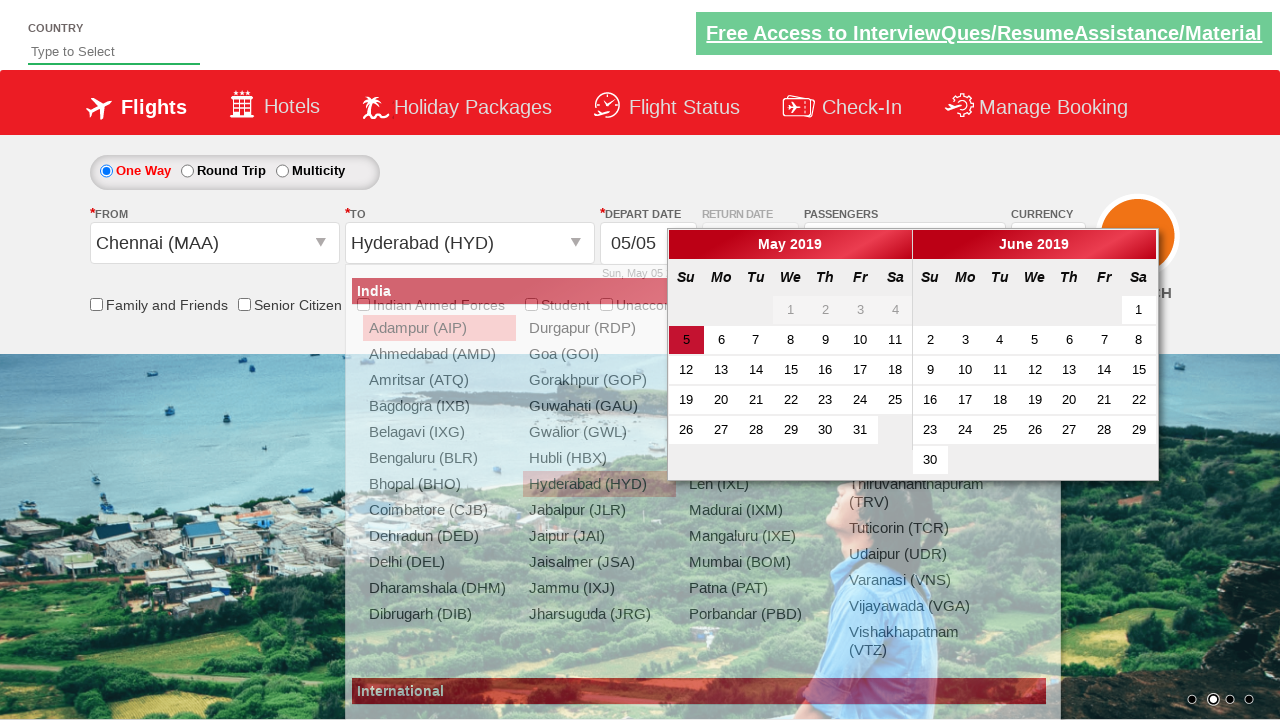

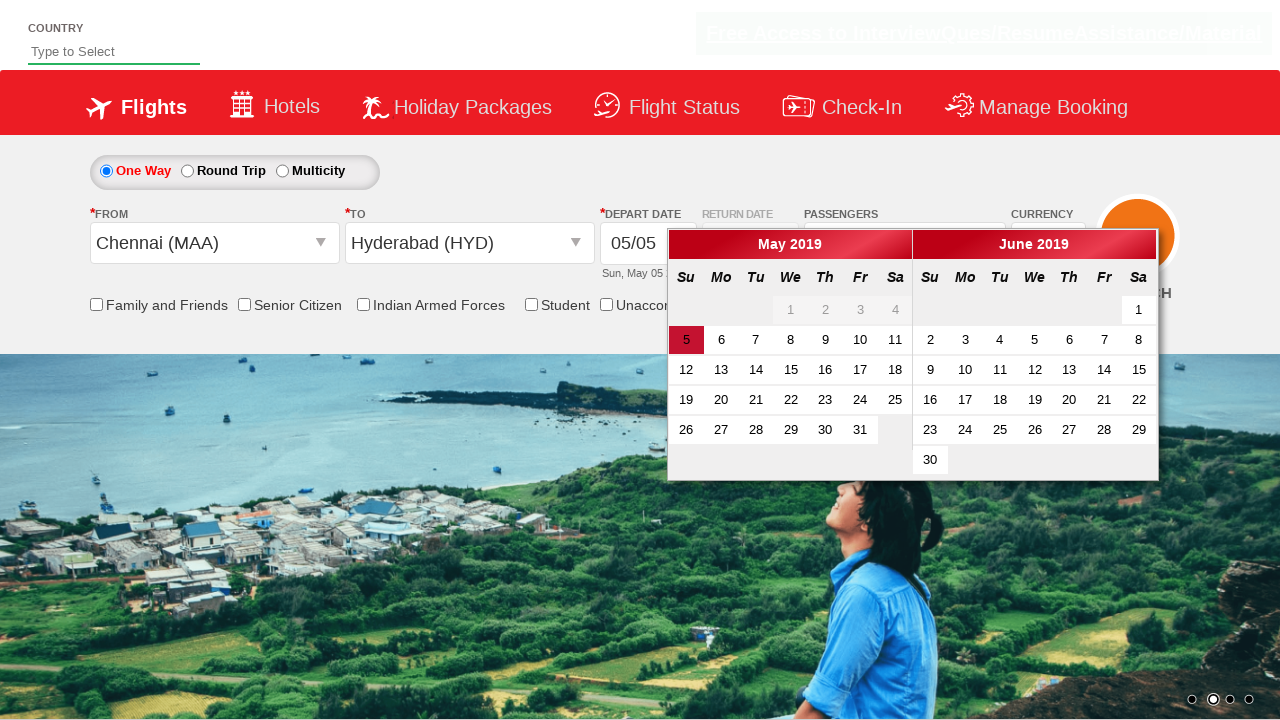